Tests infinite scroll functionality by scrolling down the page multiple times to trigger loading of additional content

Starting URL: https://the-internet.herokuapp.com/infinite_scroll

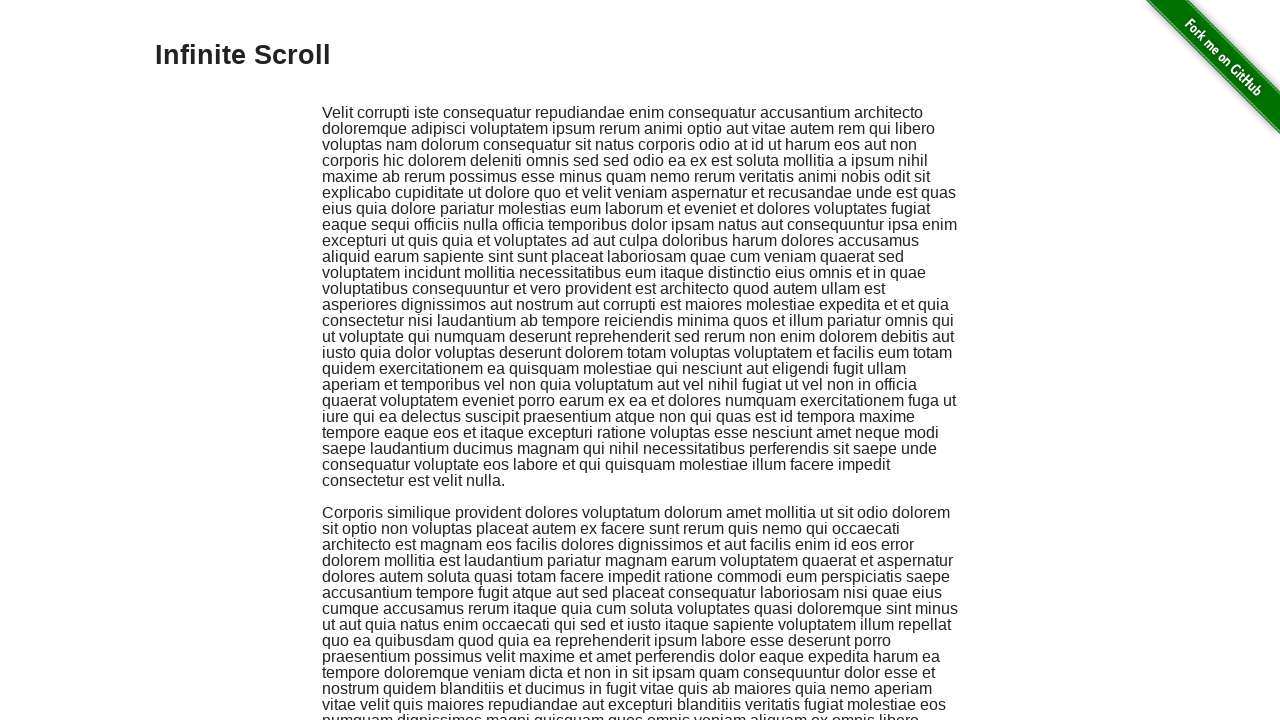

Scrolled down 1000 pixels to trigger infinite scroll
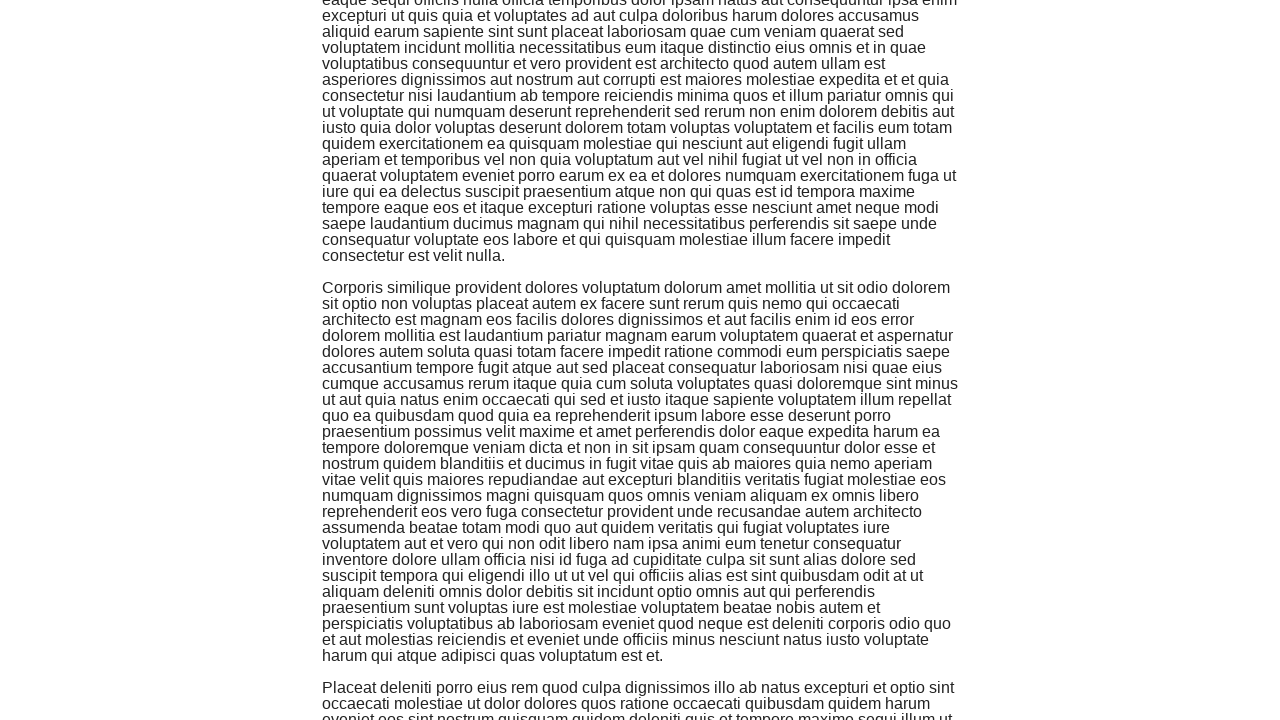

Waited for new content to load after scrolling
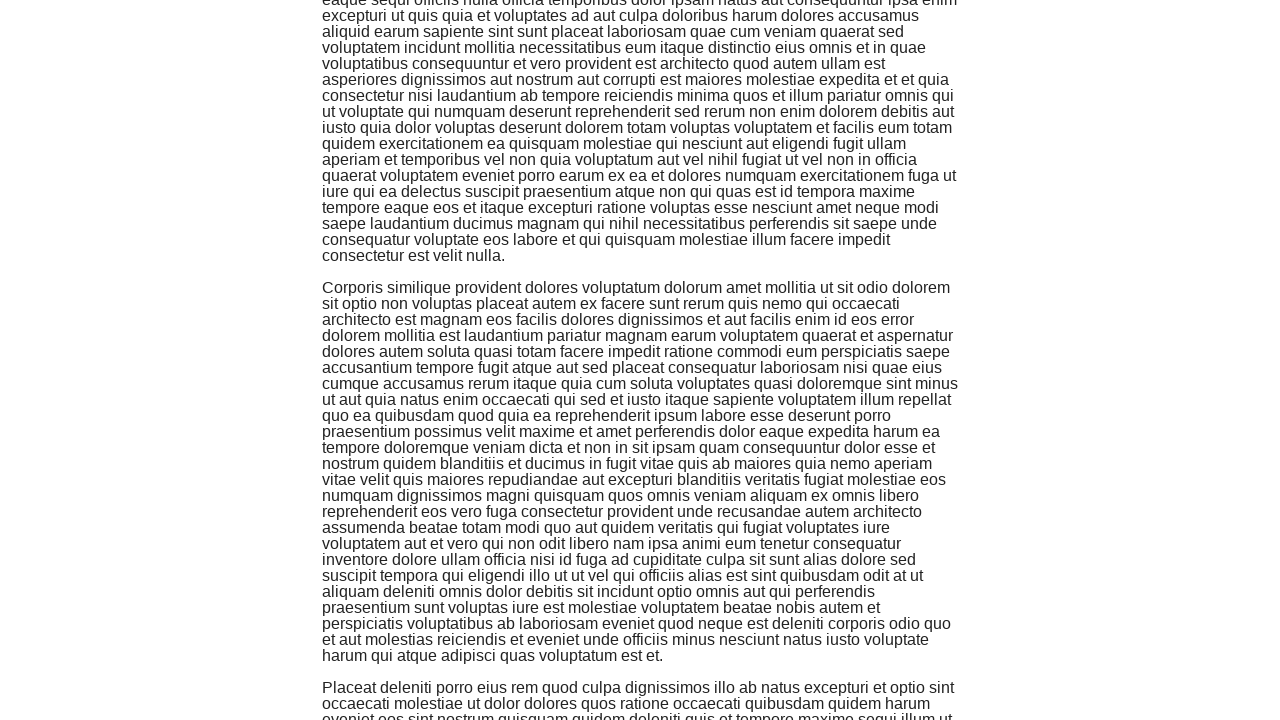

Scrolled down 1000 pixels to trigger infinite scroll
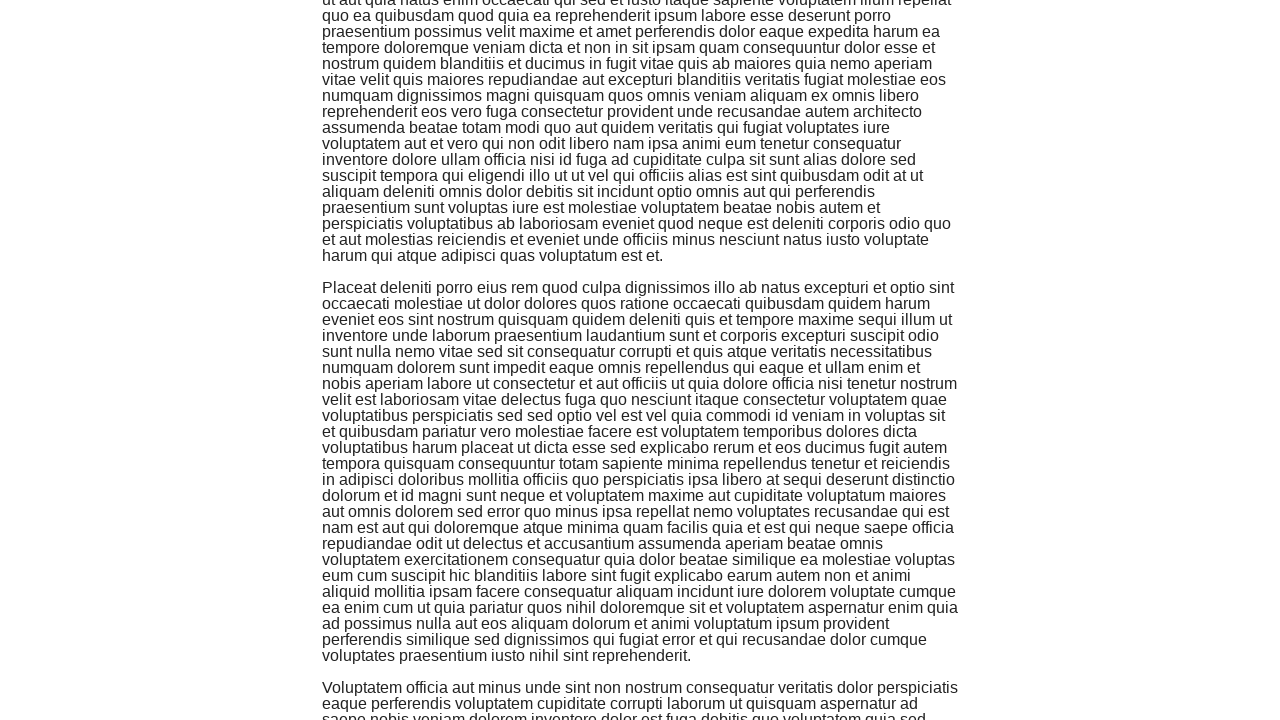

Waited for new content to load after scrolling
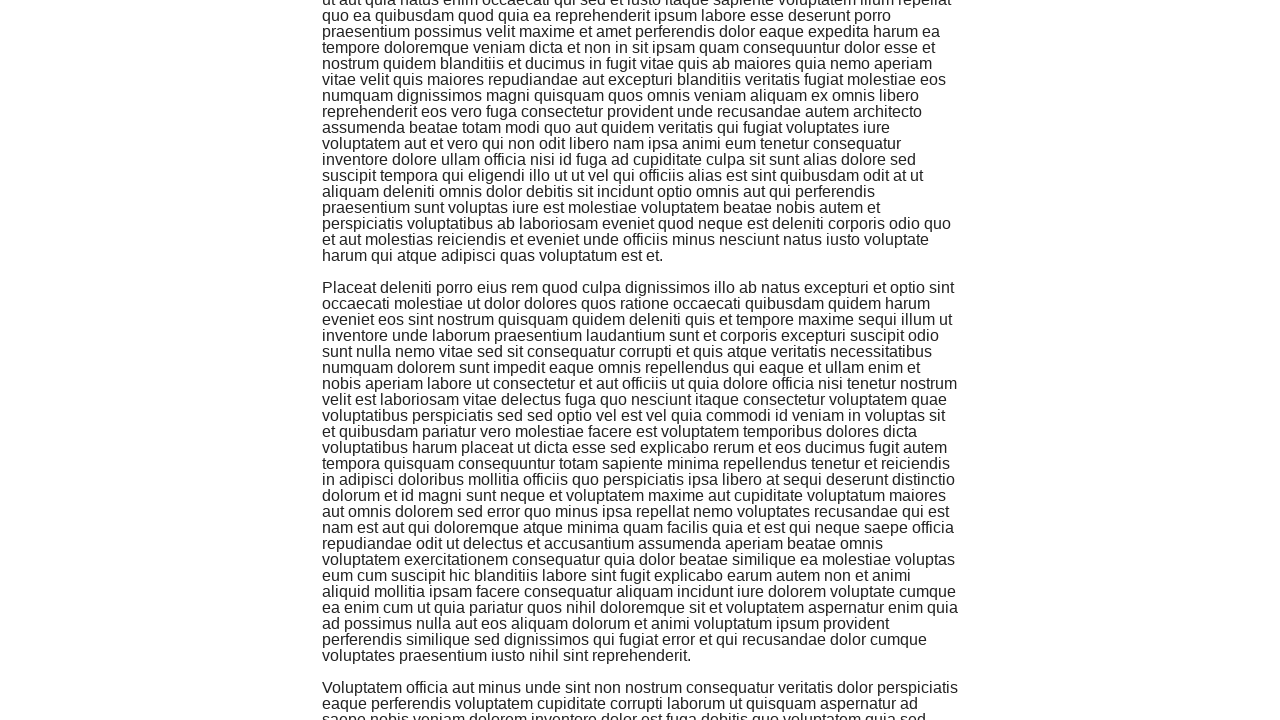

Scrolled down 1000 pixels to trigger infinite scroll
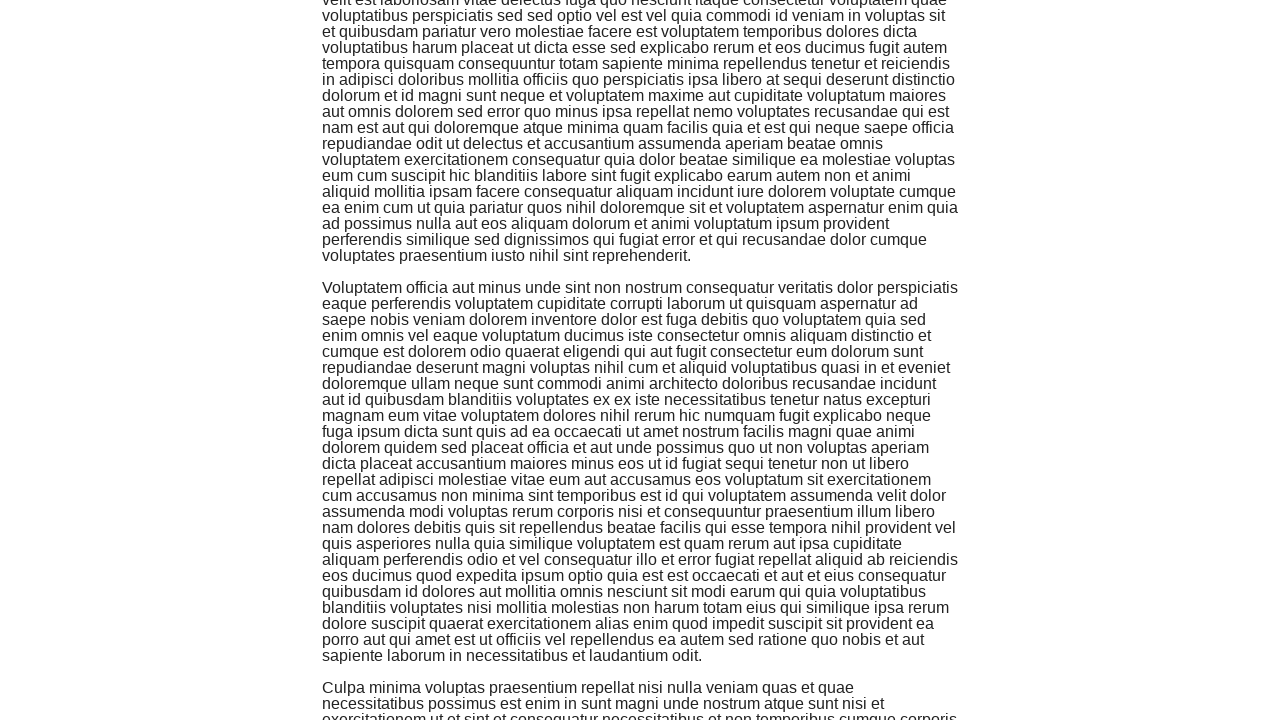

Waited for new content to load after scrolling
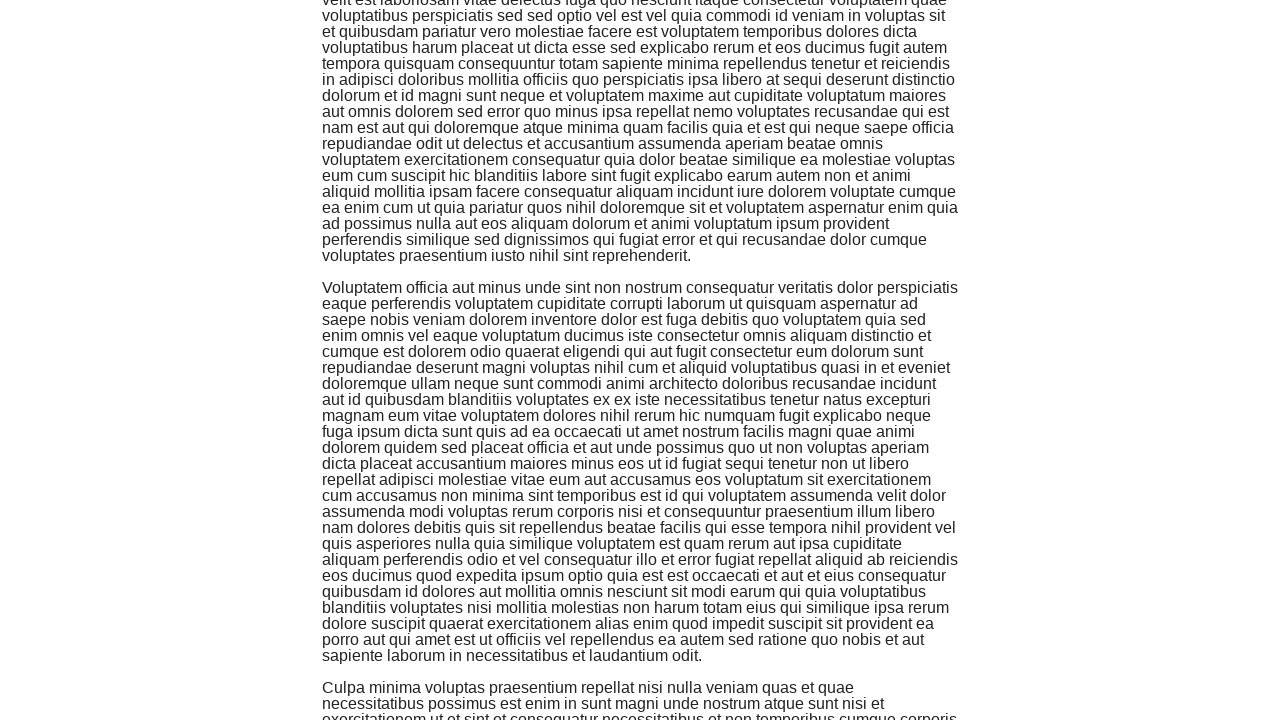

Scrolled down 1000 pixels to trigger infinite scroll
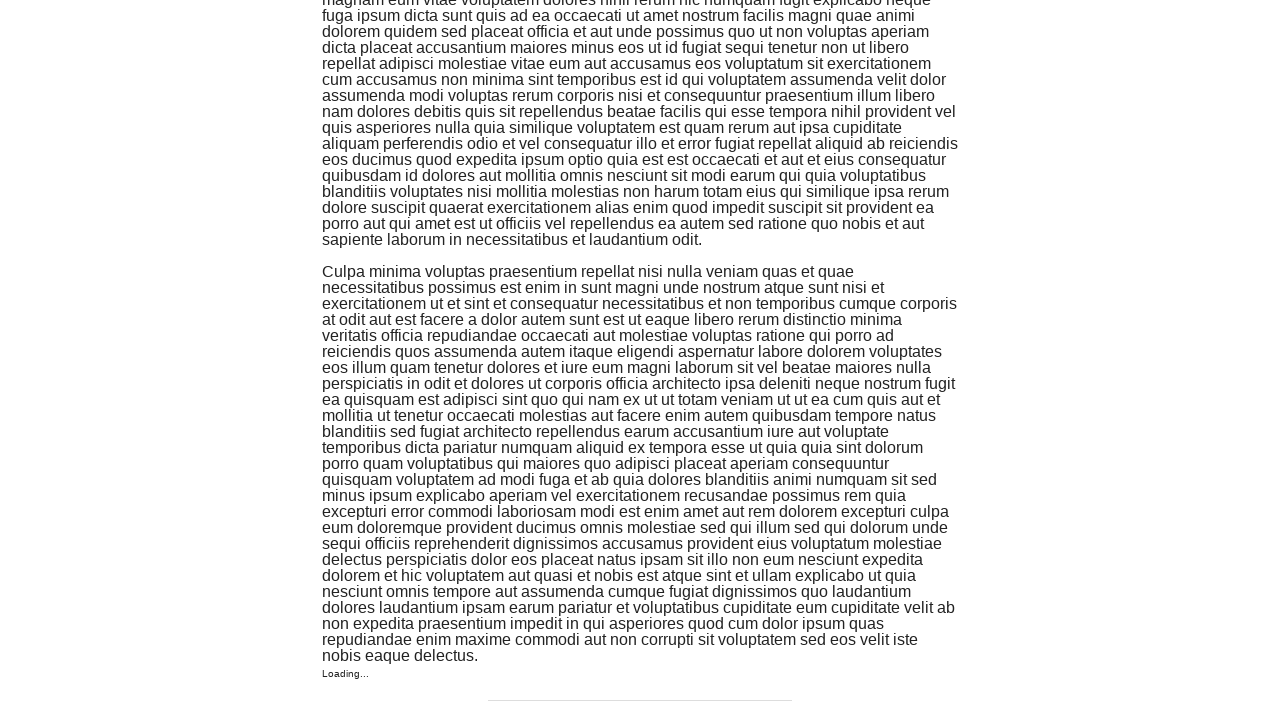

Waited for new content to load after scrolling
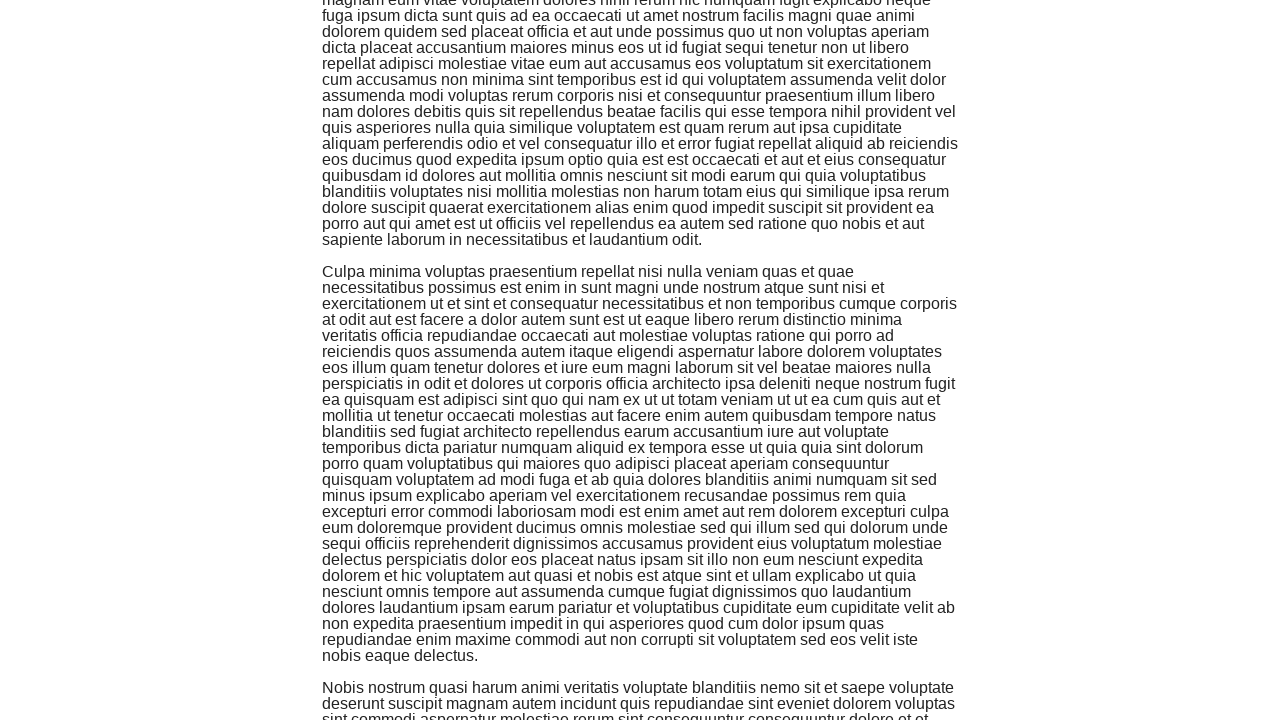

Scrolled down 1000 pixels to trigger infinite scroll
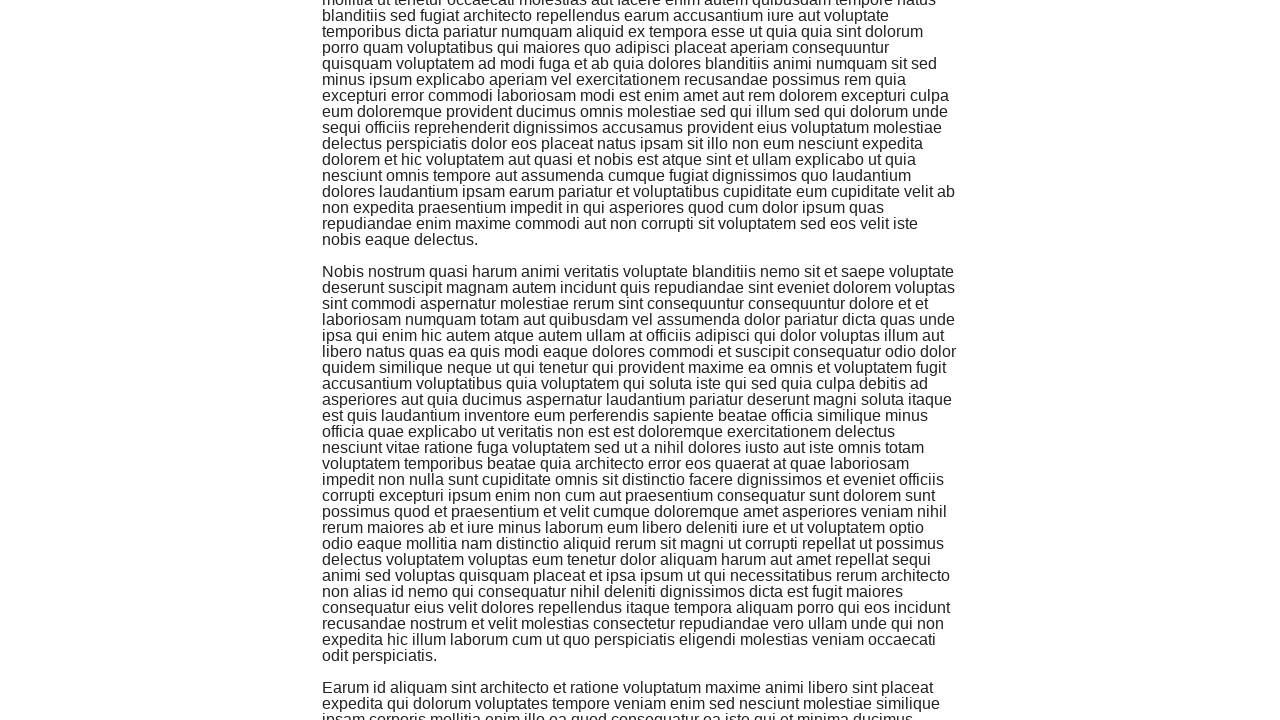

Waited for new content to load after scrolling
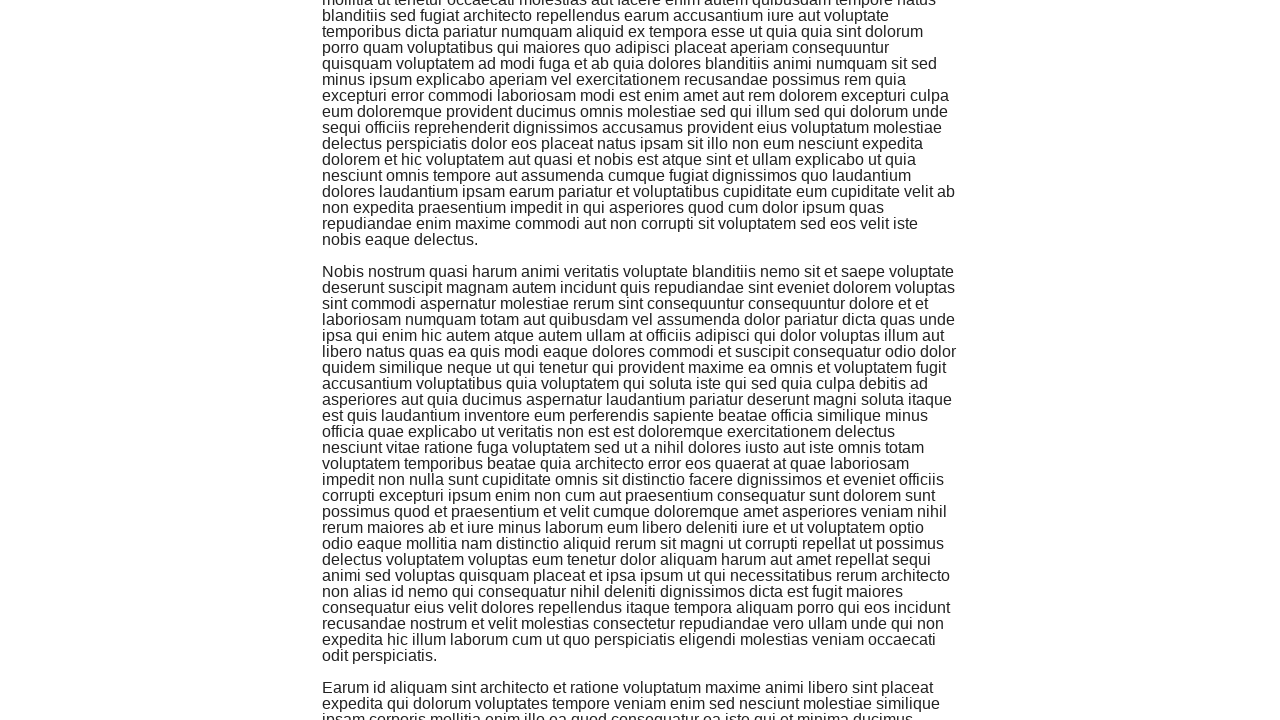

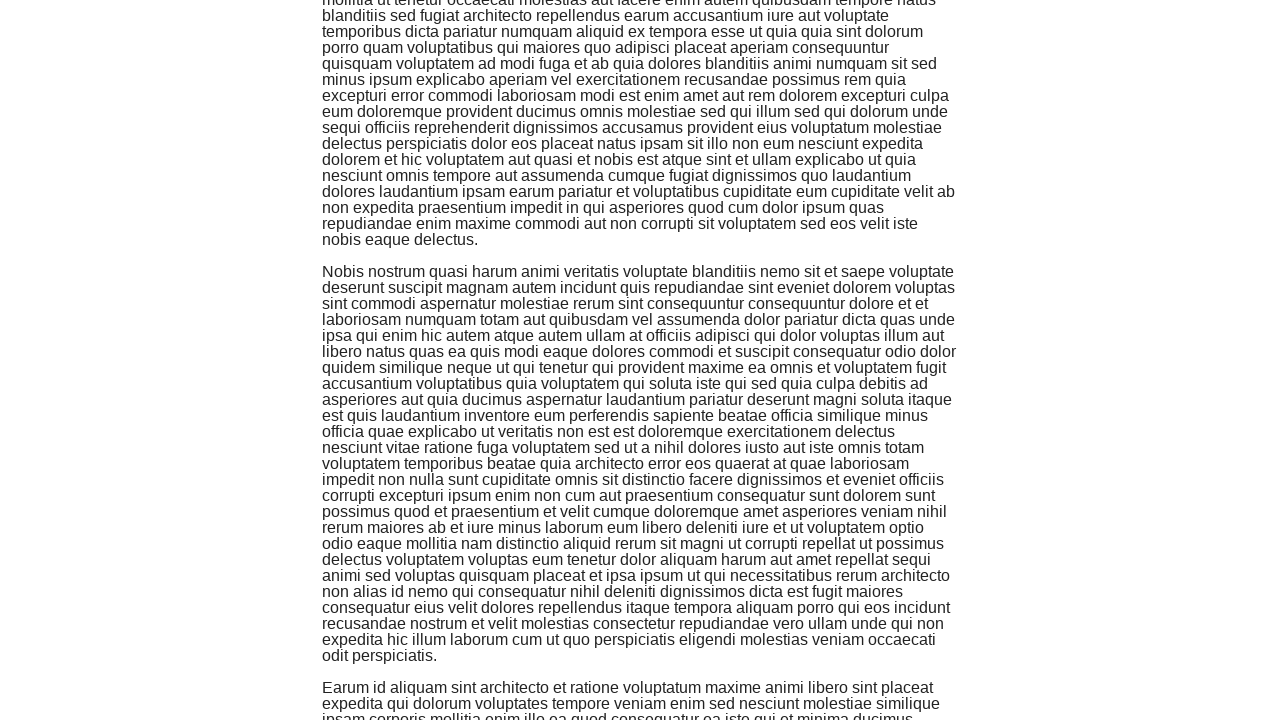